Tests radio button and checkbox interactions on a practice form by selecting a gender radio button and then selecting a profession checkbox from a list.

Starting URL: https://demoqa.com/automation-practice-form/

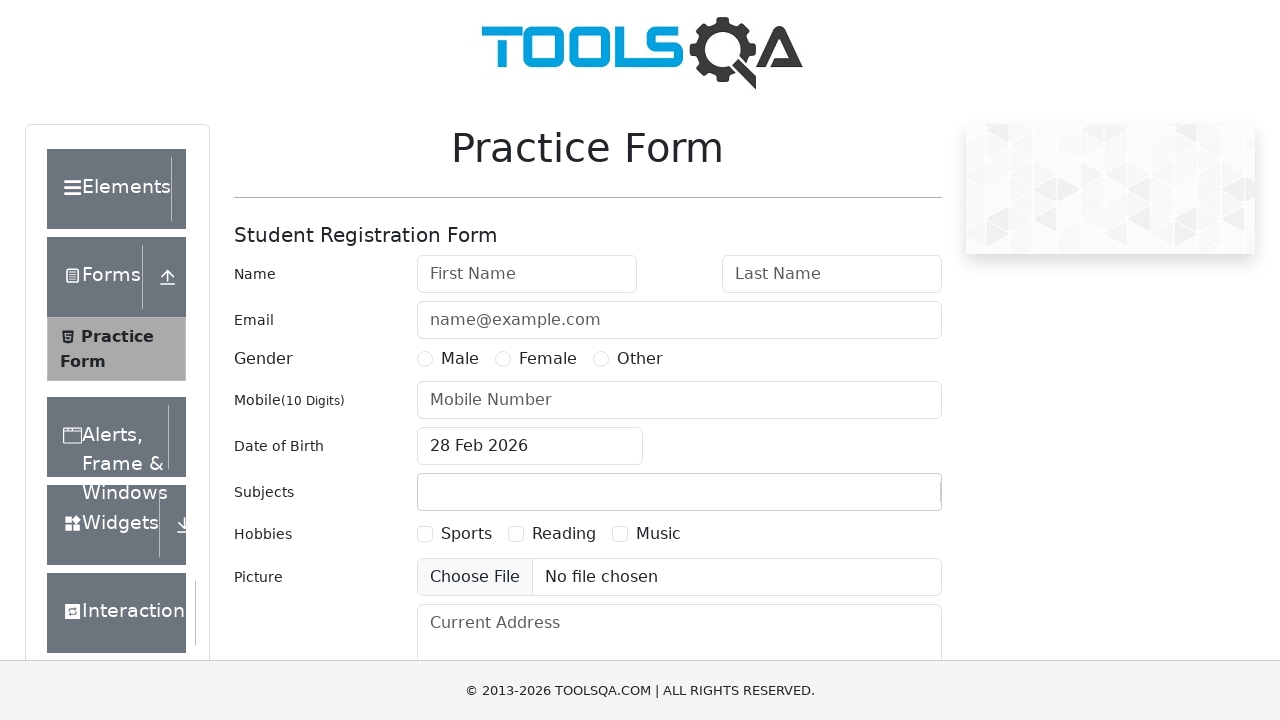

Clicked male gender radio button at (425, 359) on xpath=//input[@id='gender-radio-1']
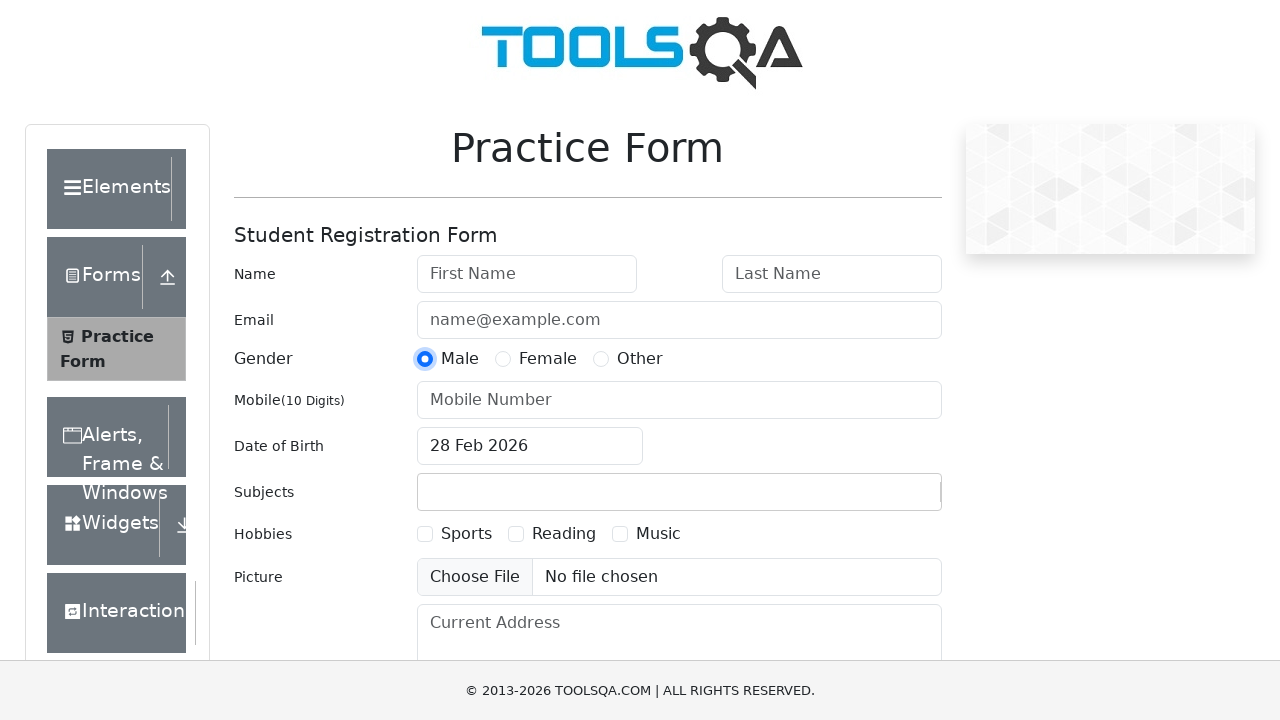

Located all profession checkboxes
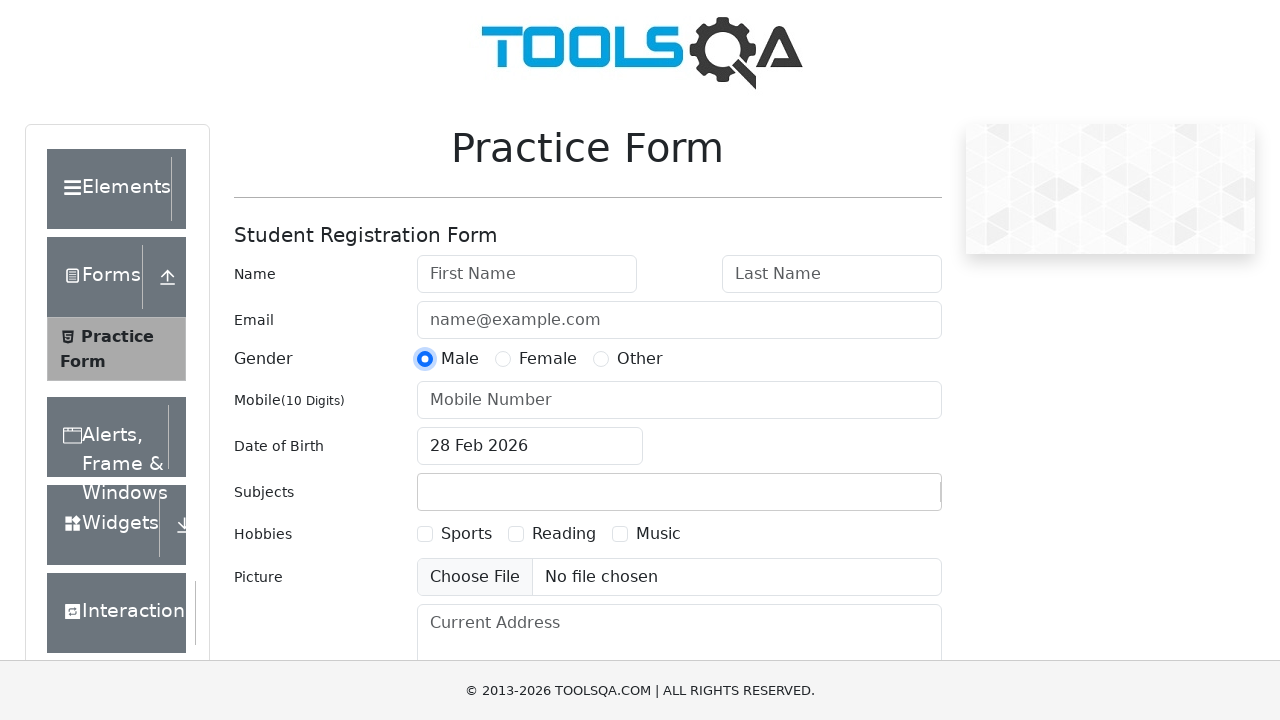

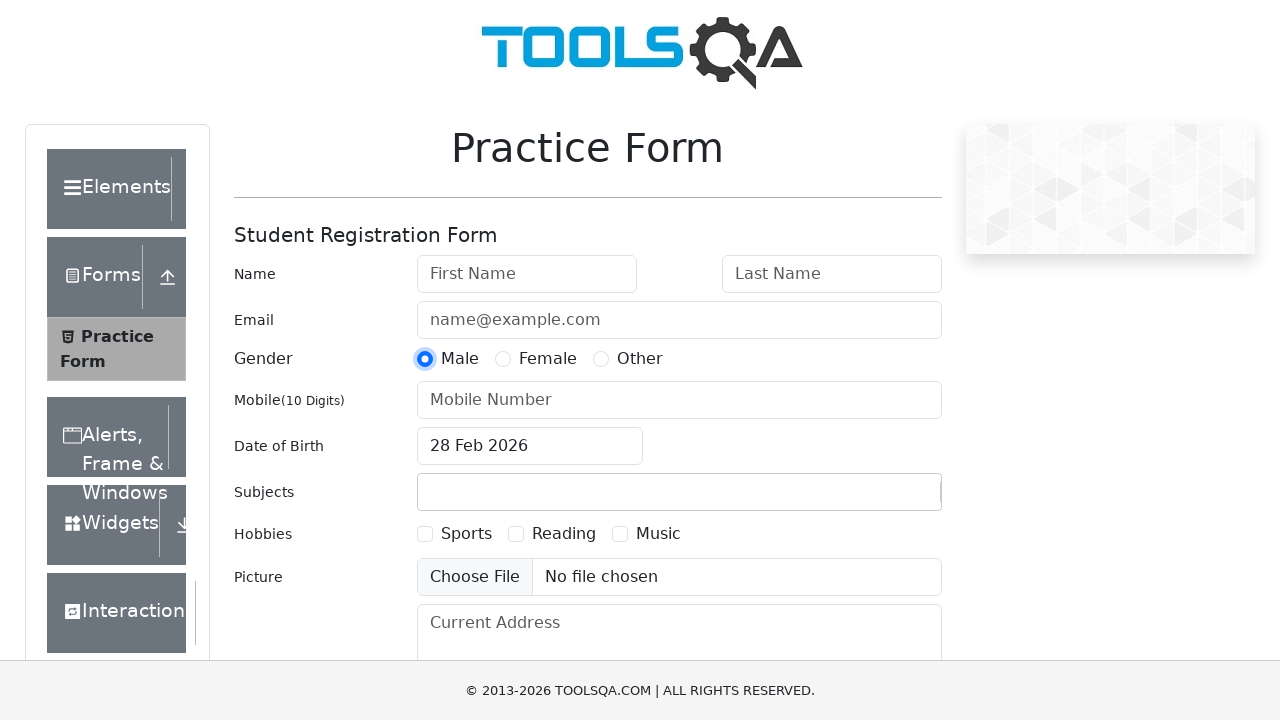